Tests right-click context menu functionality by navigating to the Context Menu exercise, performing a right-click on a hot spot element, and accepting the resulting alert dialog.

Starting URL: http://the-internet.herokuapp.com

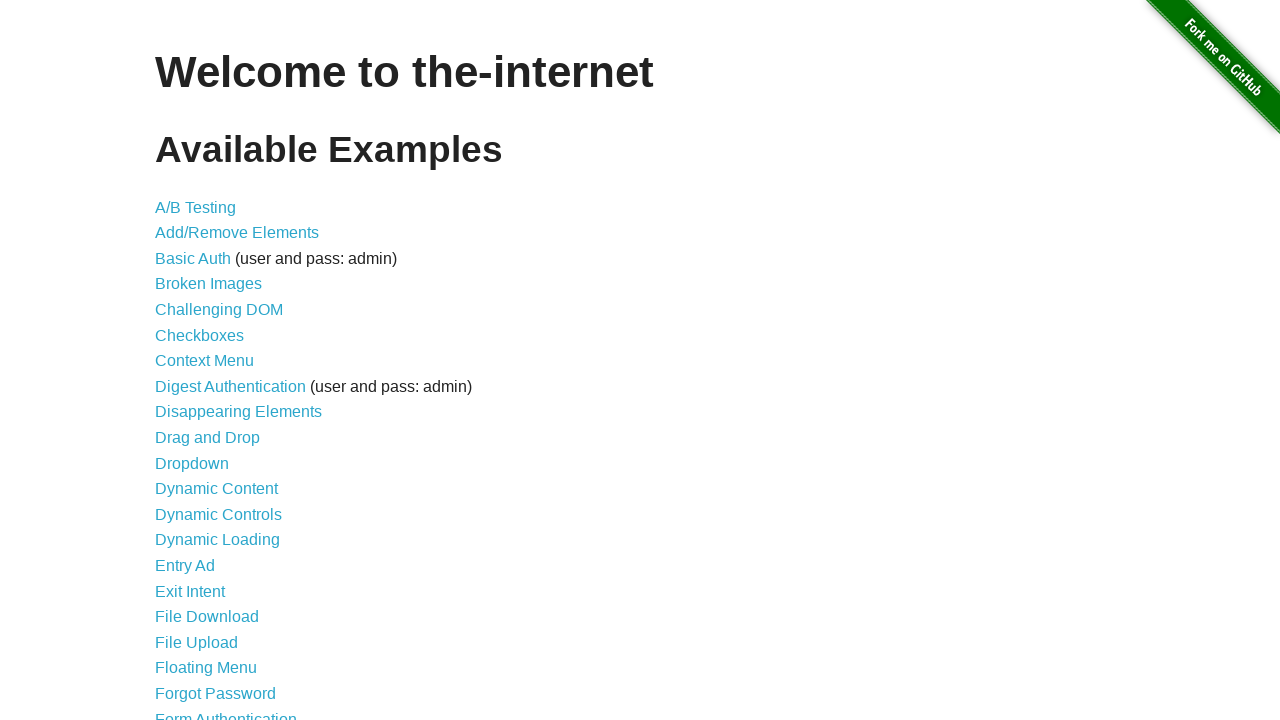

Clicked on the Context Menu exercise link at (204, 361) on text=Context Menu
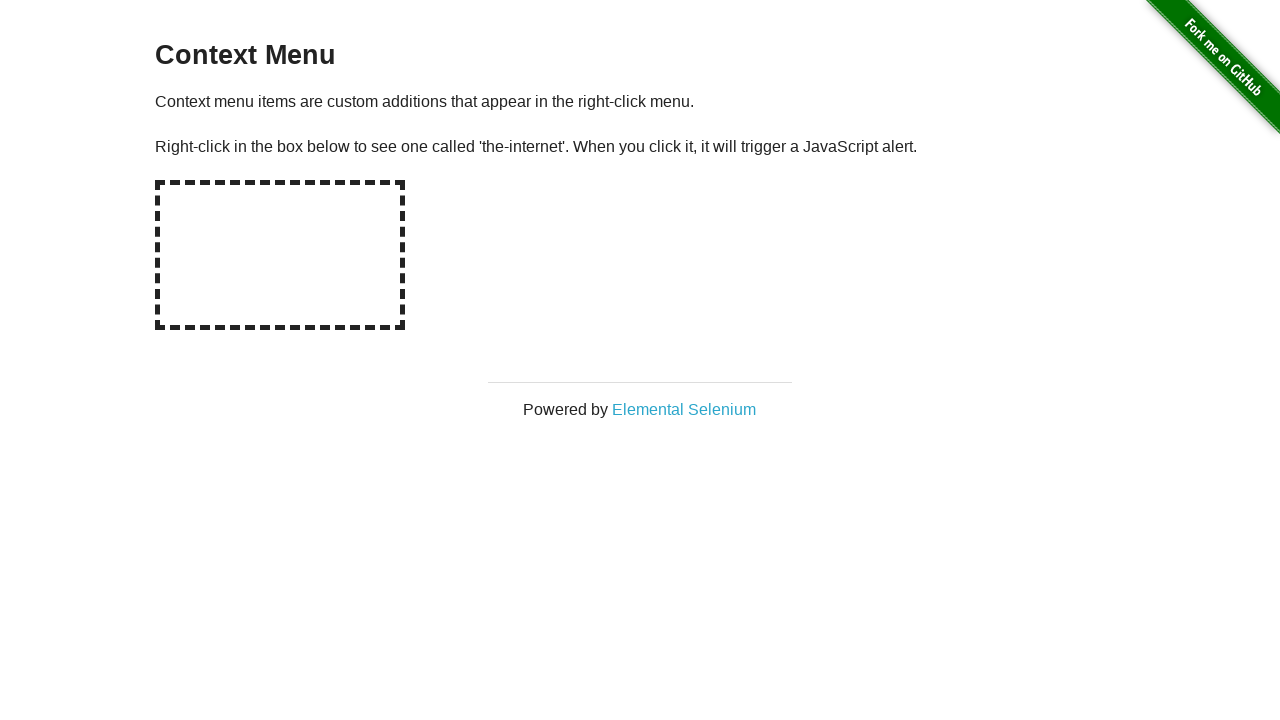

Hot spot element became visible
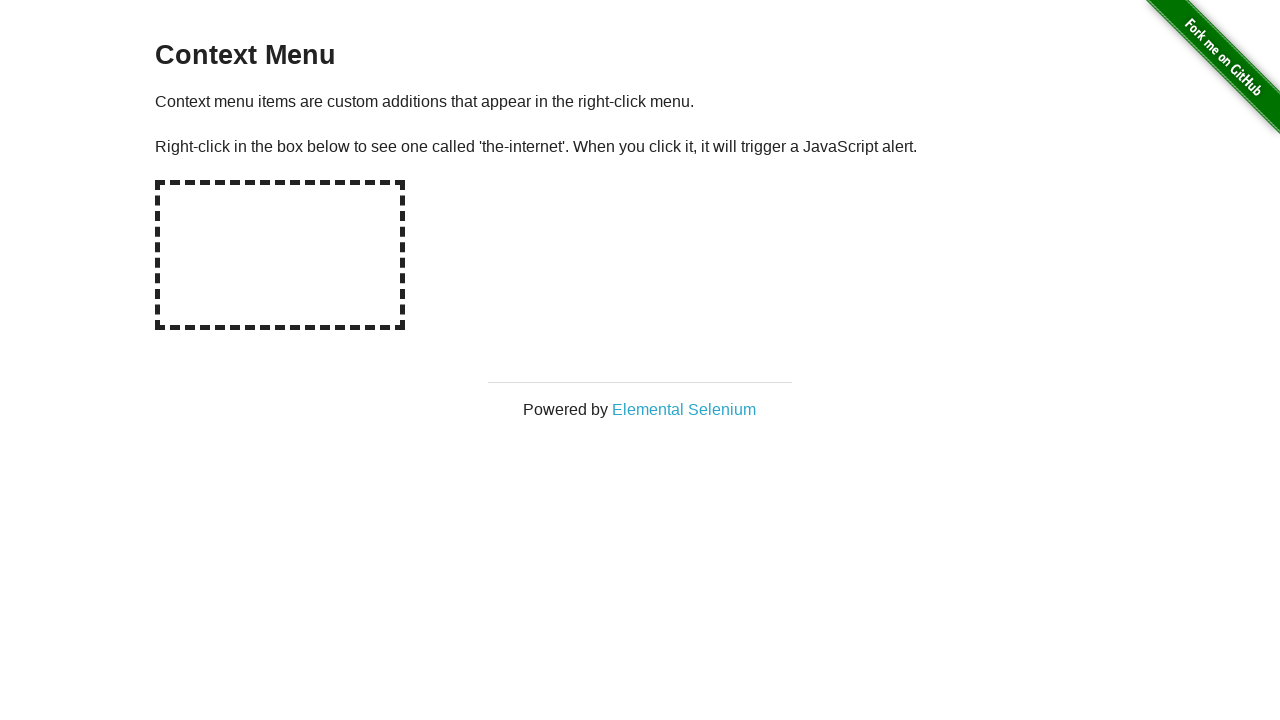

Right-clicked on the hot spot element at (280, 255) on #hot-spot
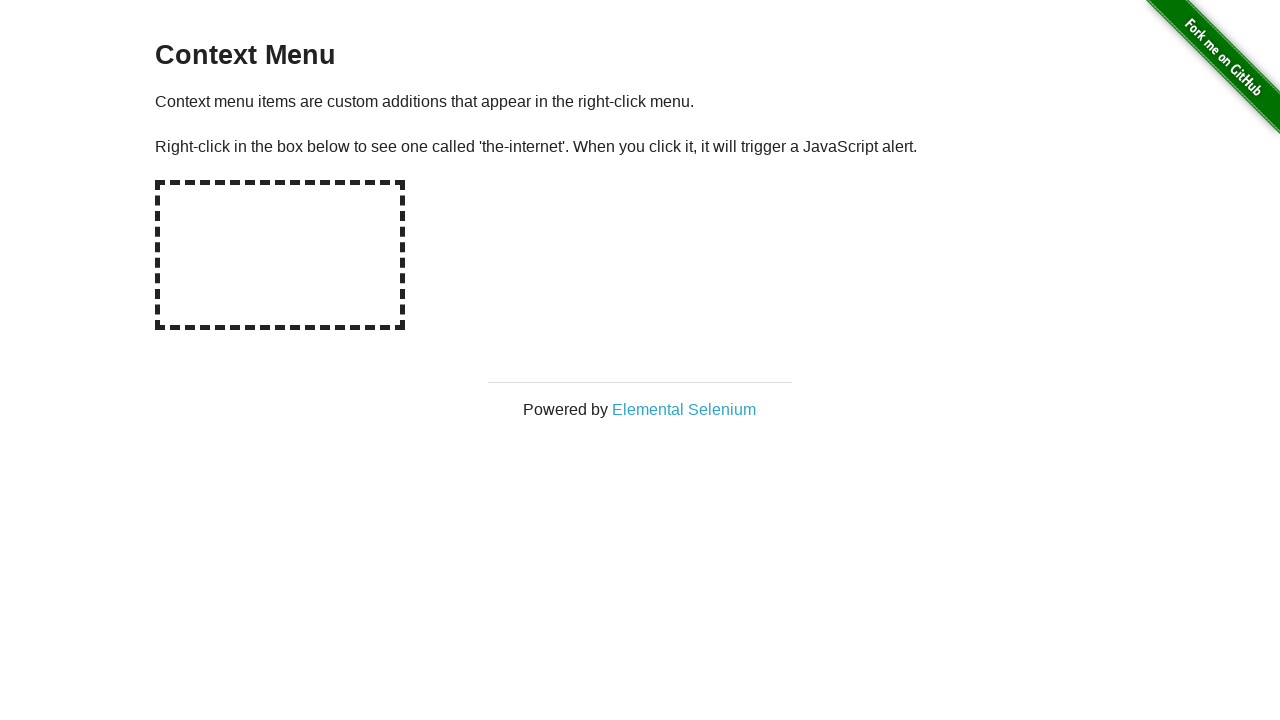

Alert dialog was accepted
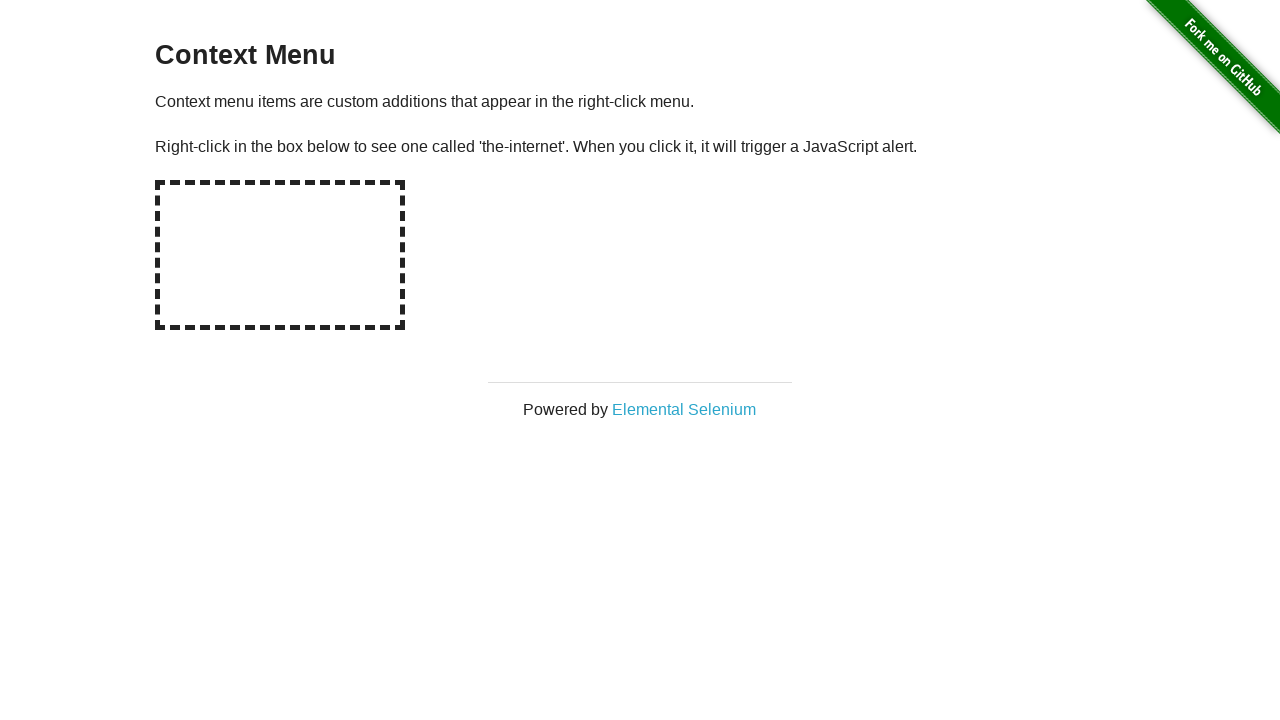

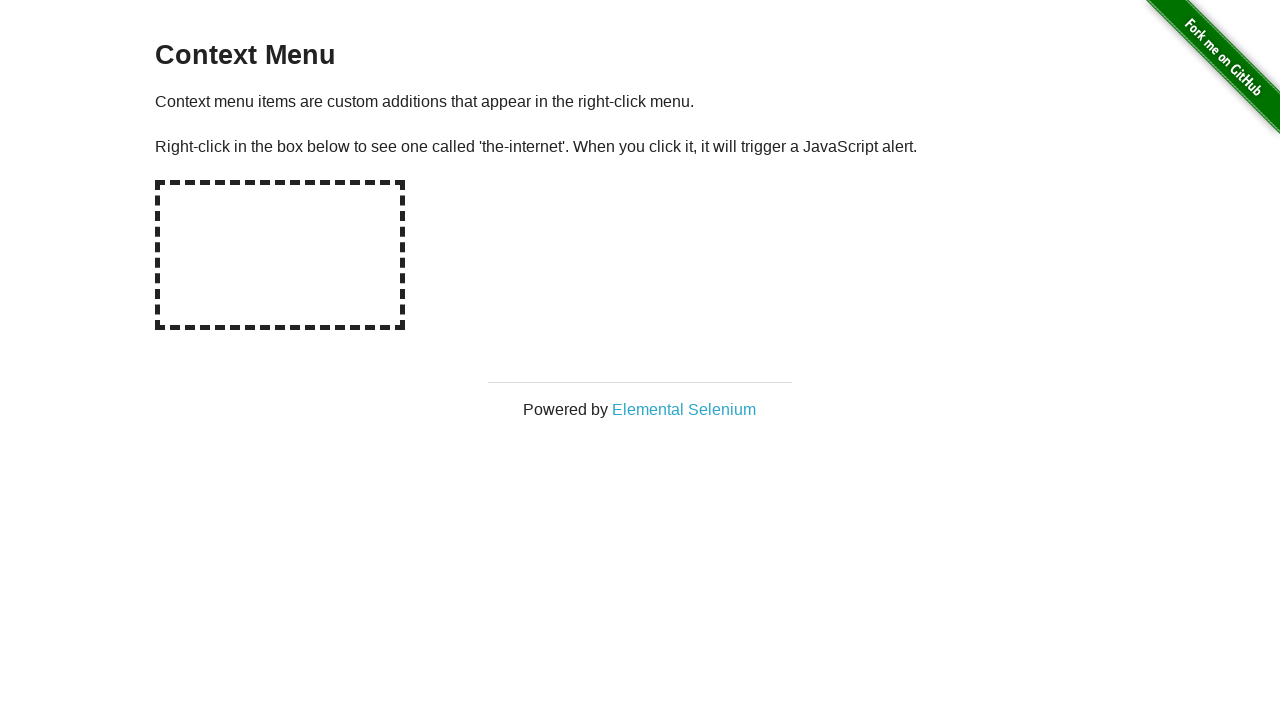